Tests a signup form by filling in first name, last name, and email fields, then submitting the form

Starting URL: http://secure-retreat-92358.herokuapp.com/

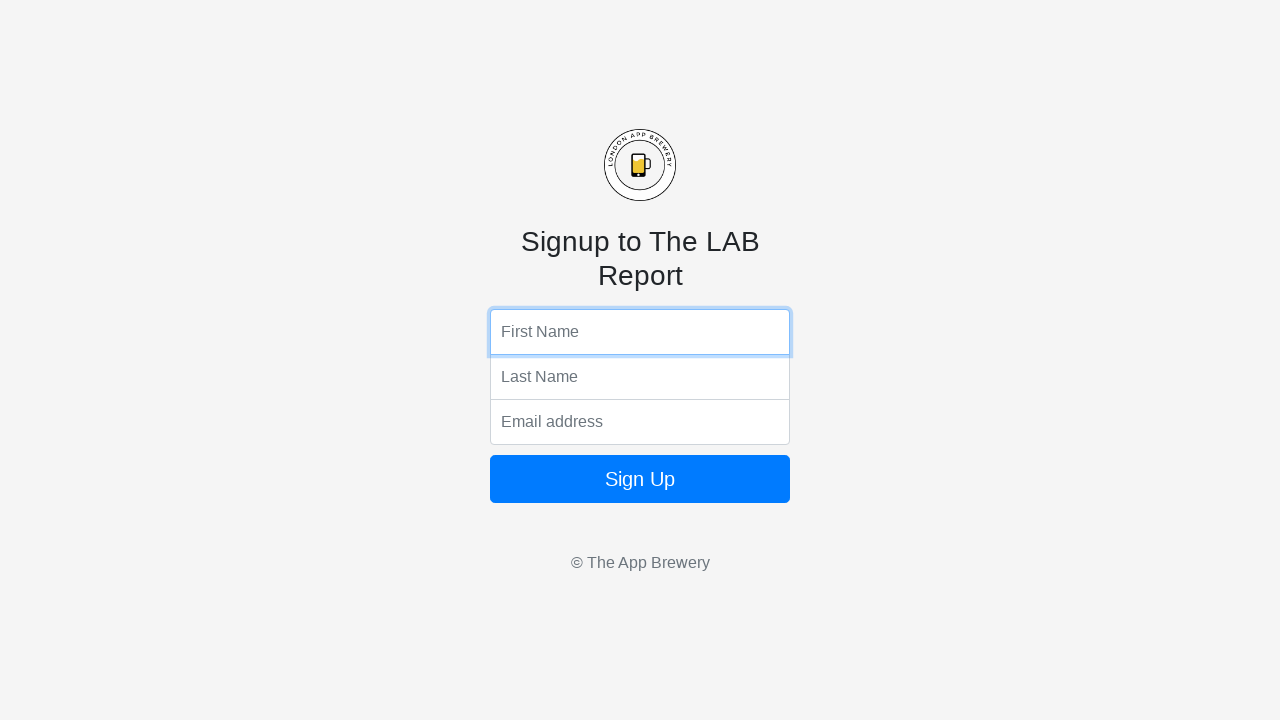

Filled first name field with 'Silvia' on input[name='fName']
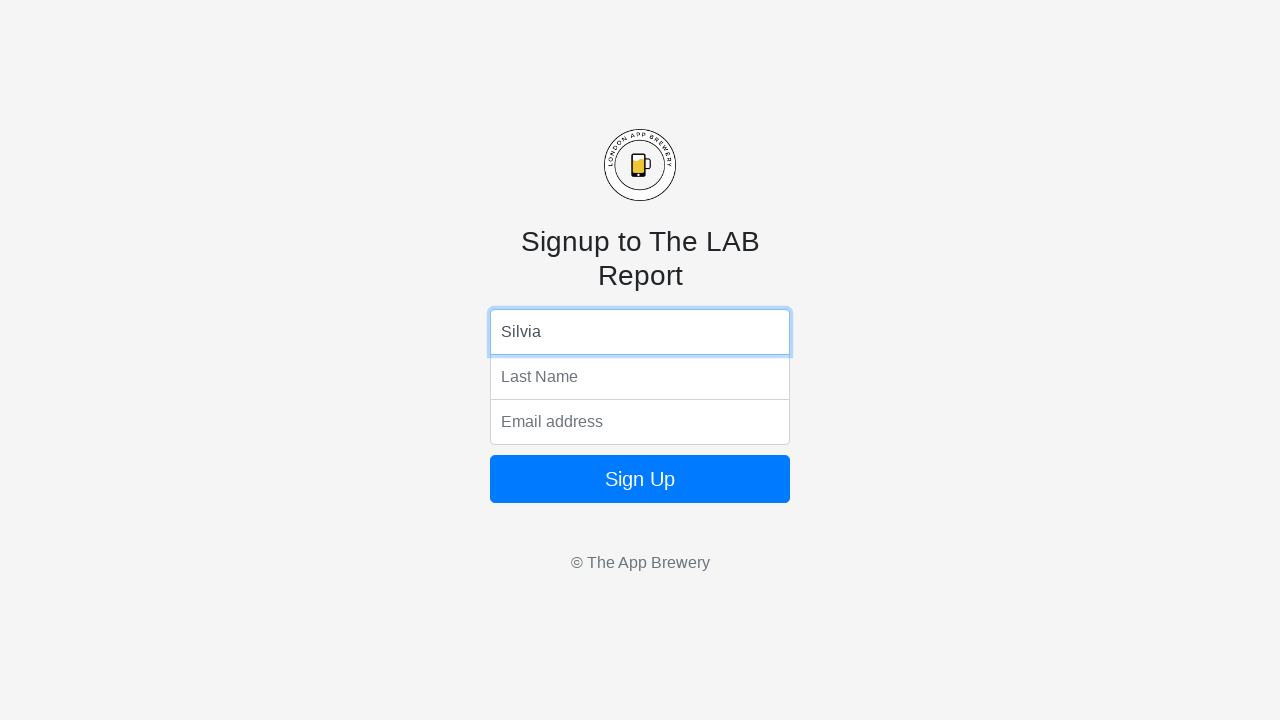

Filled last name field with 'V' on input[name='lName']
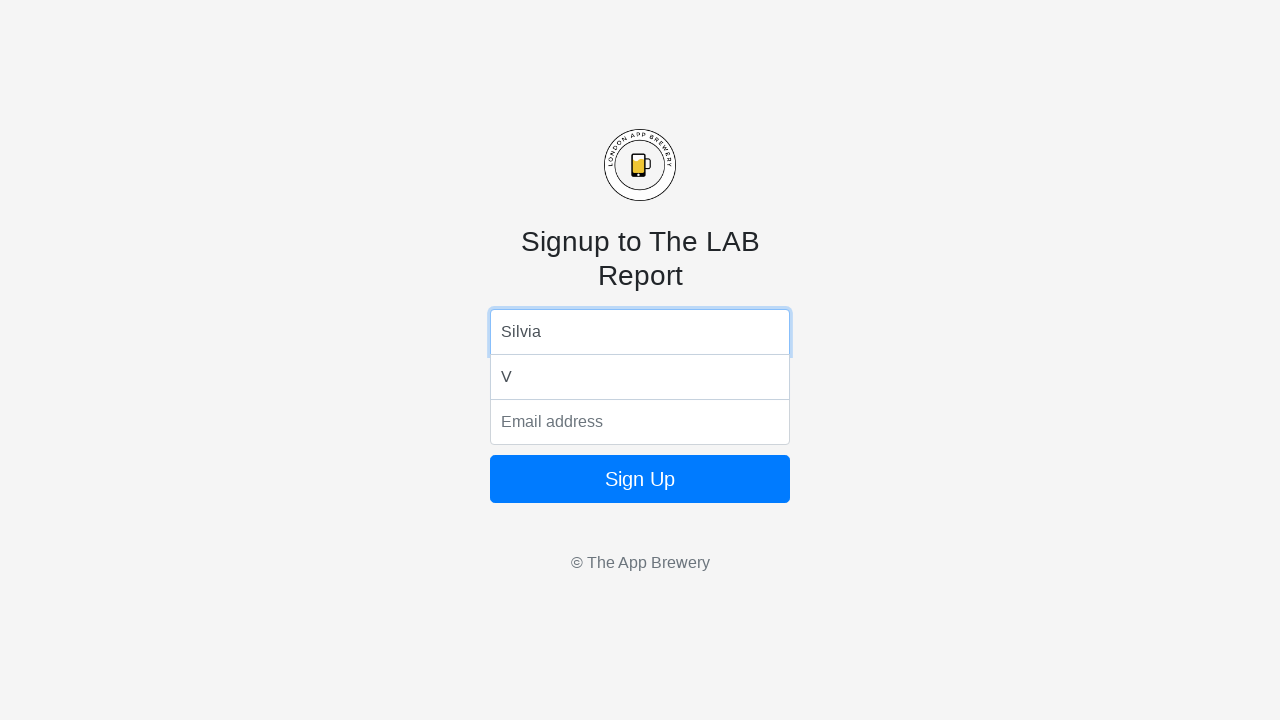

Filled email field with 'silvia@nomyrealemail.com' on input[name='email']
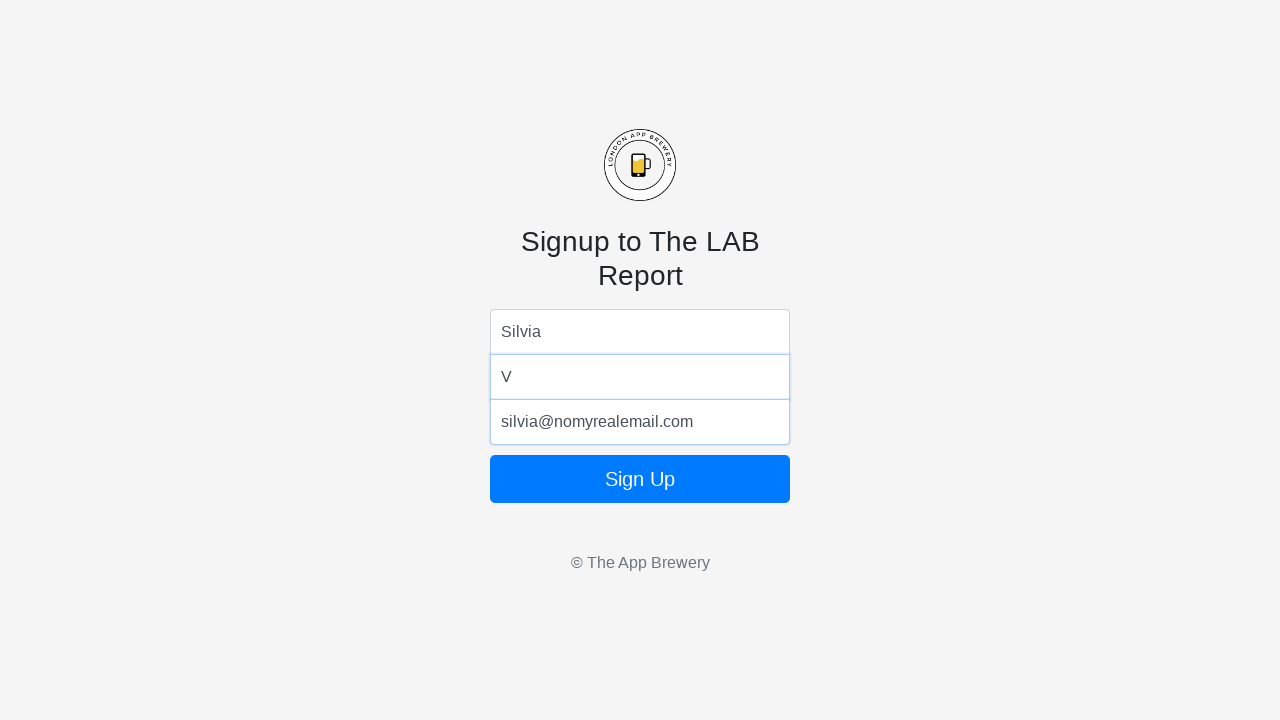

Clicked sign up button to submit the form at (640, 479) on .btn-primary
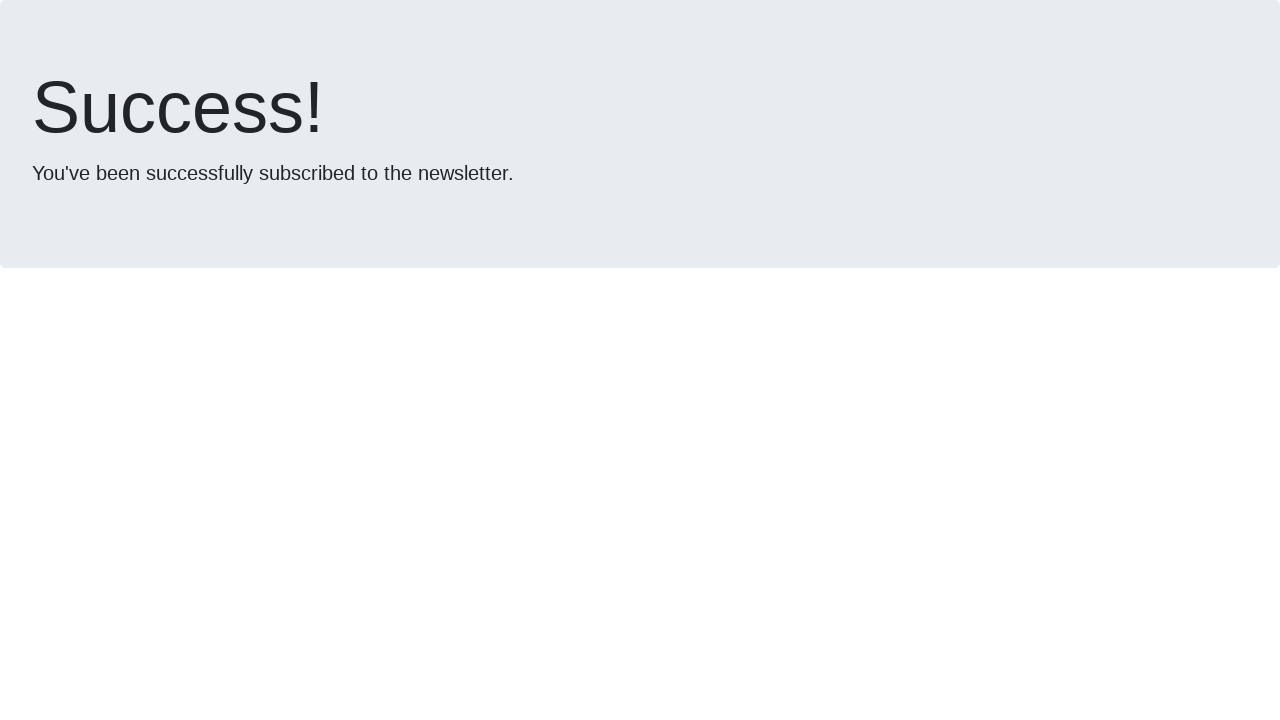

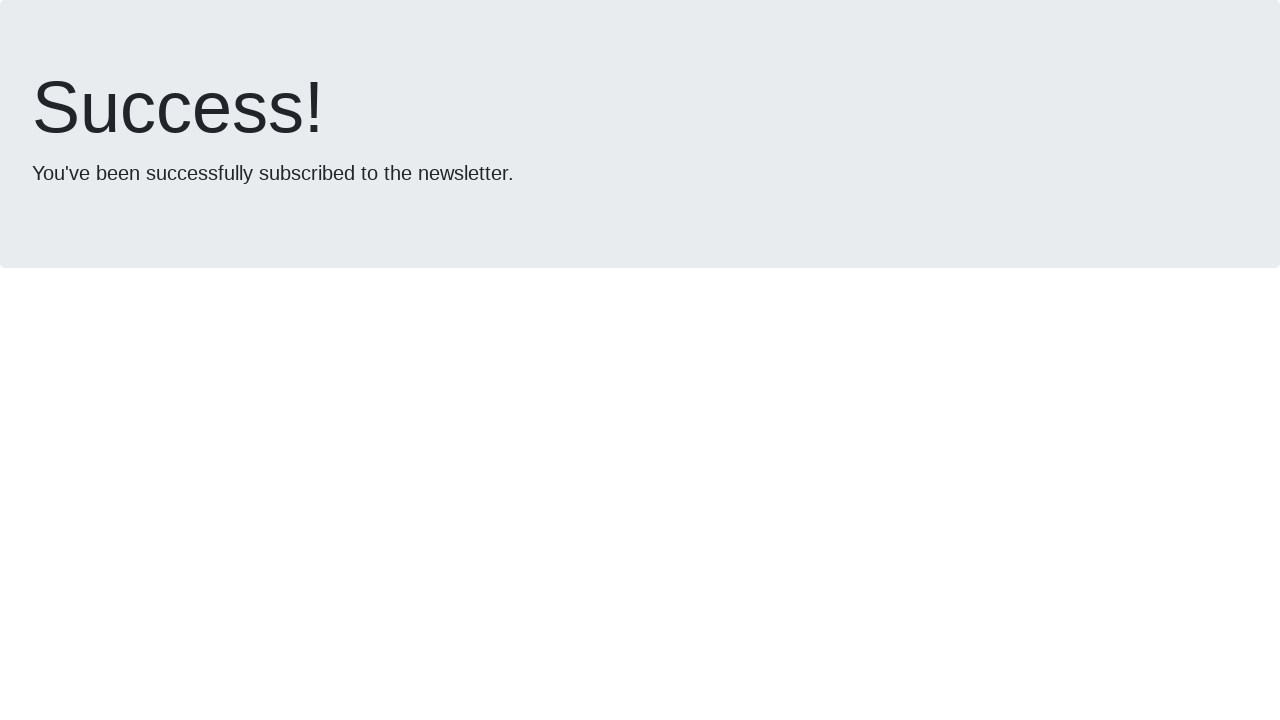